Tests checkbox/radio button interaction by finding a list of checkboxes and clicking on the one with id "code"

Starting URL: http://seleniumpractise.blogspot.in/2016/08/how-to-automate-radio-button-in.html

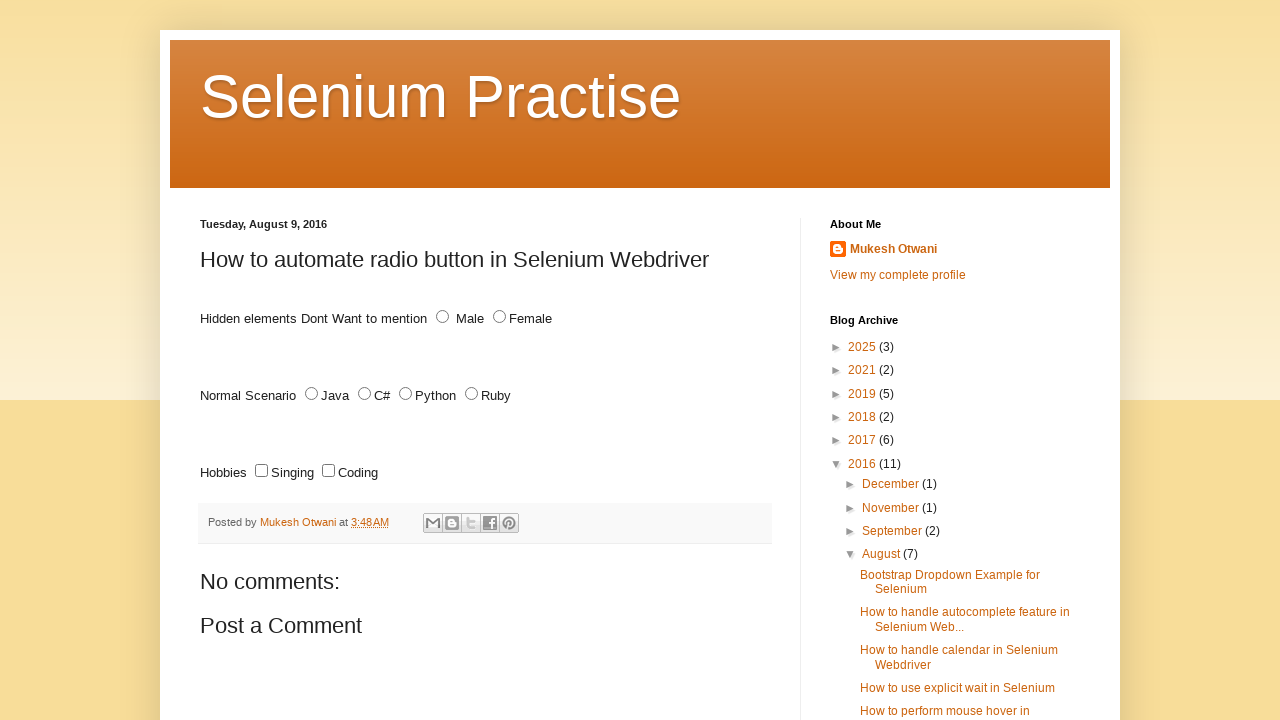

Waited for checkbox elements with name='lang' to be present
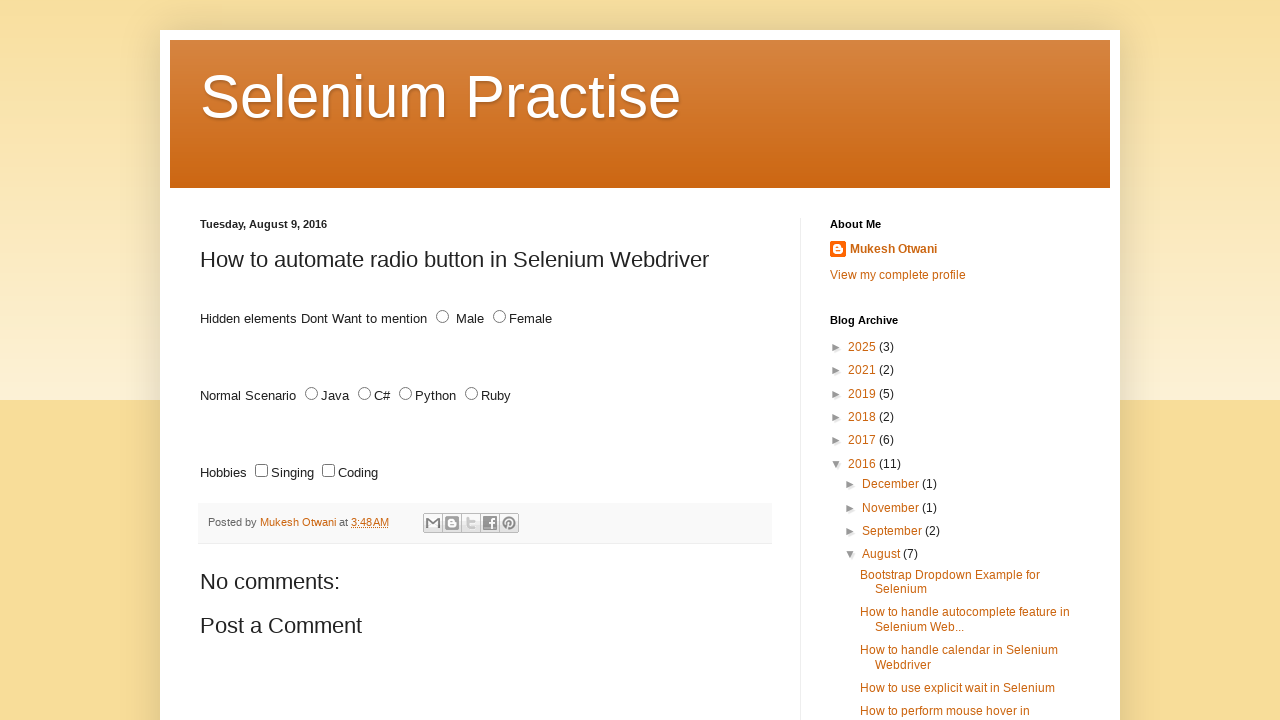

Located all checkbox elements with name='lang'
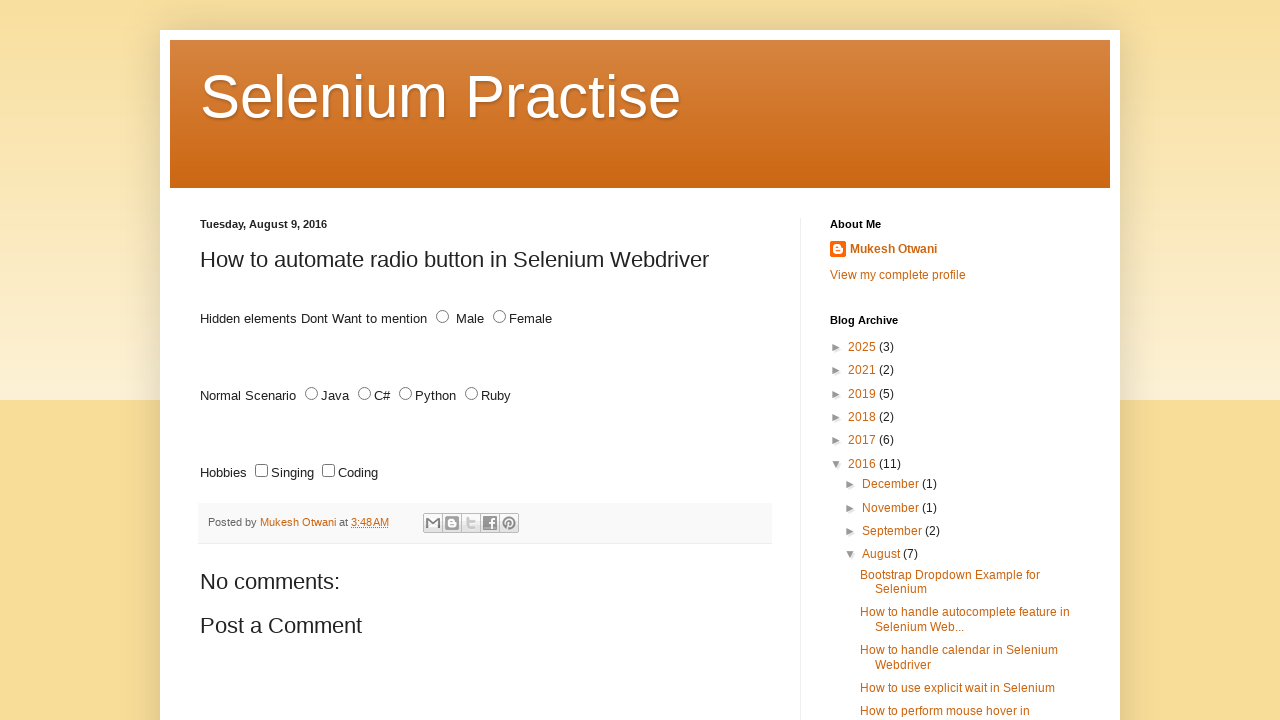

Retrieved id attribute from checkbox: 'sing'
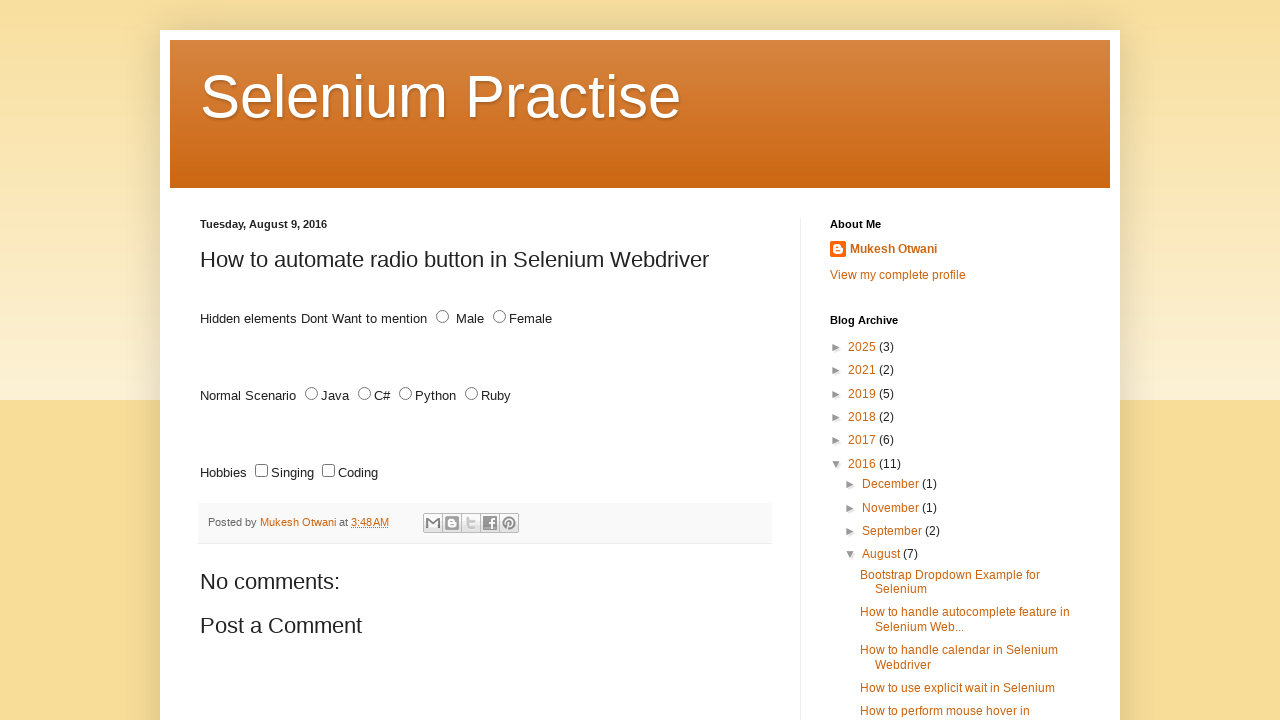

Retrieved id attribute from checkbox: 'code'
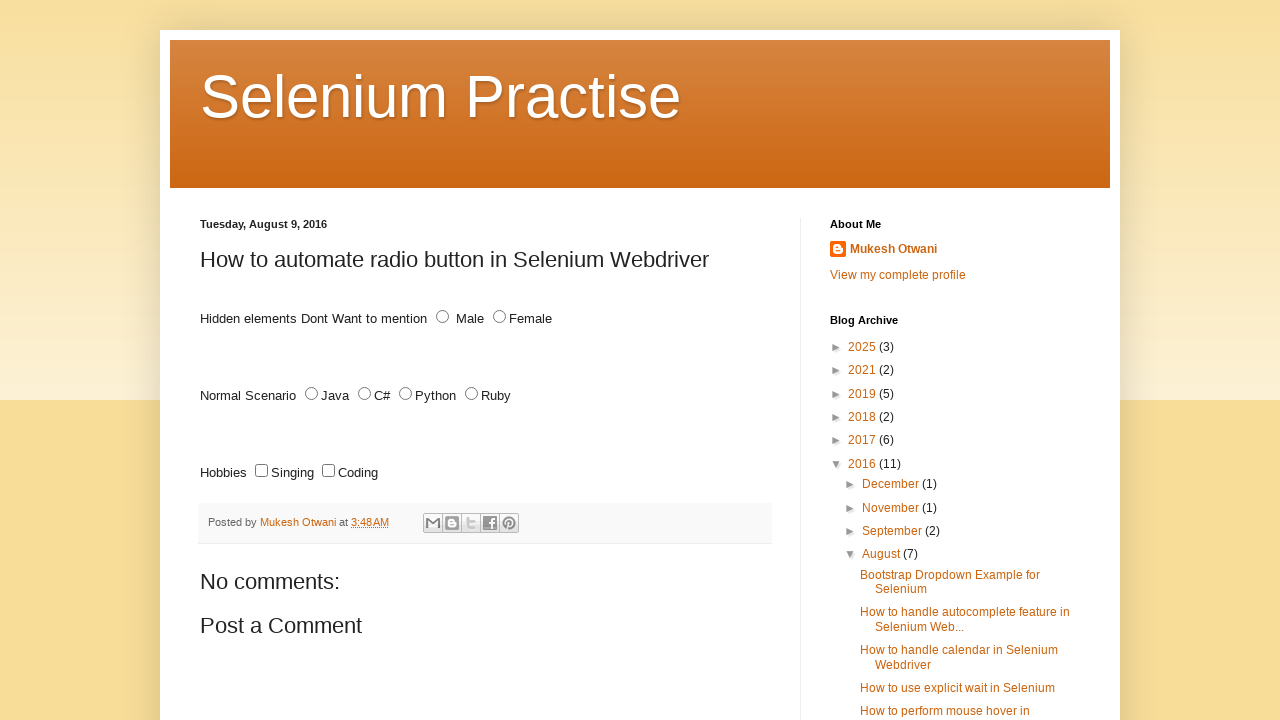

Clicked the radio button with id='code' at (328, 471) on input[name='lang'][type='checkbox'] >> nth=1
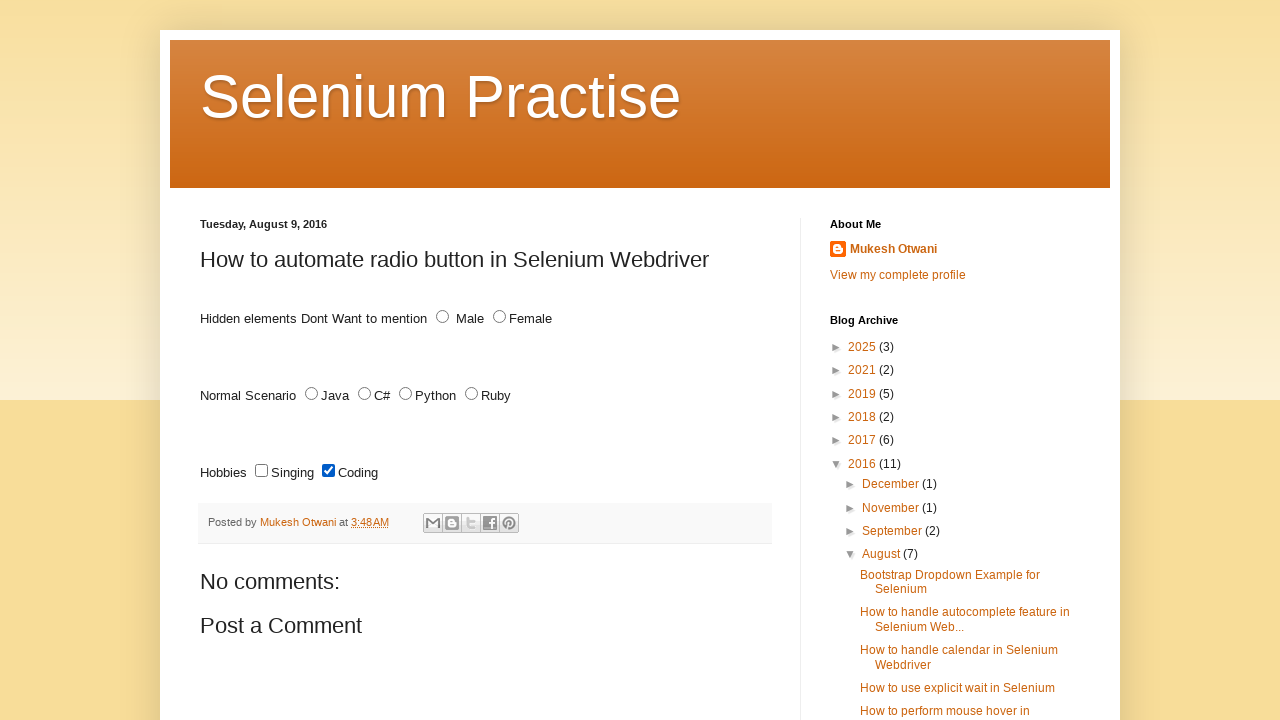

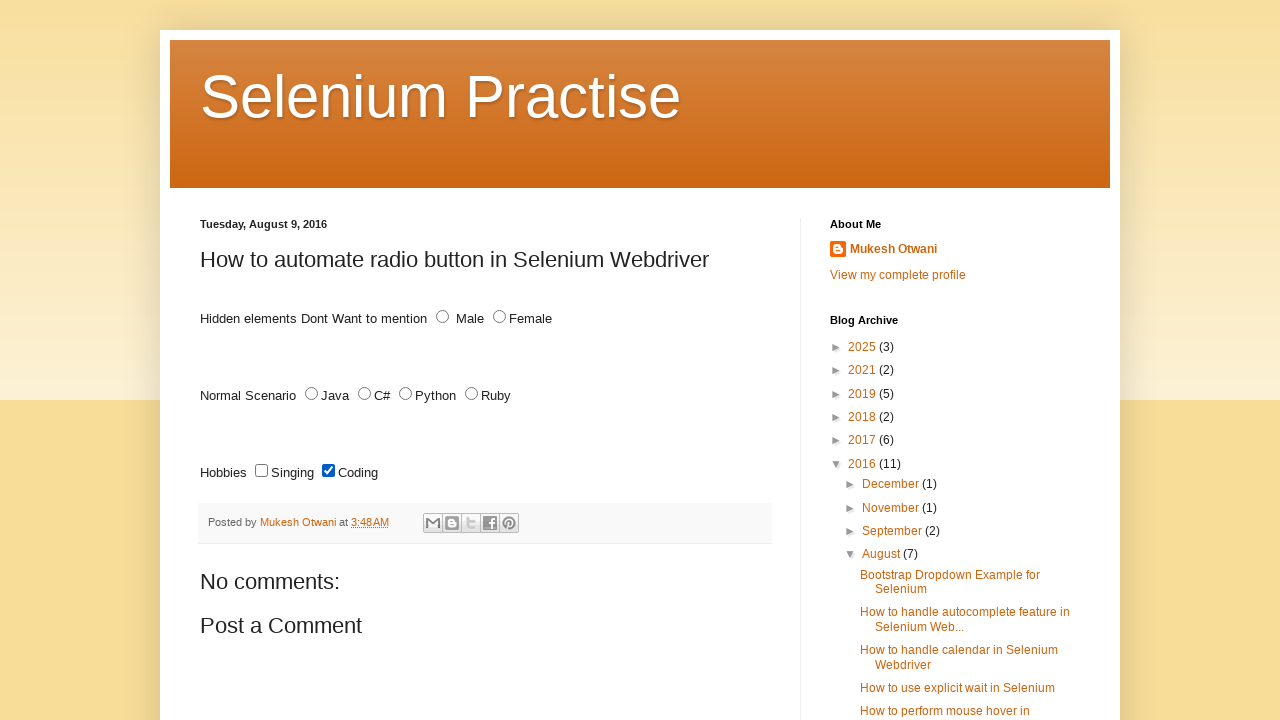